Tests radio button and checkbox selection state by clicking them and verifying they become selected

Starting URL: https://automationfc.github.io/basic-form/index.html

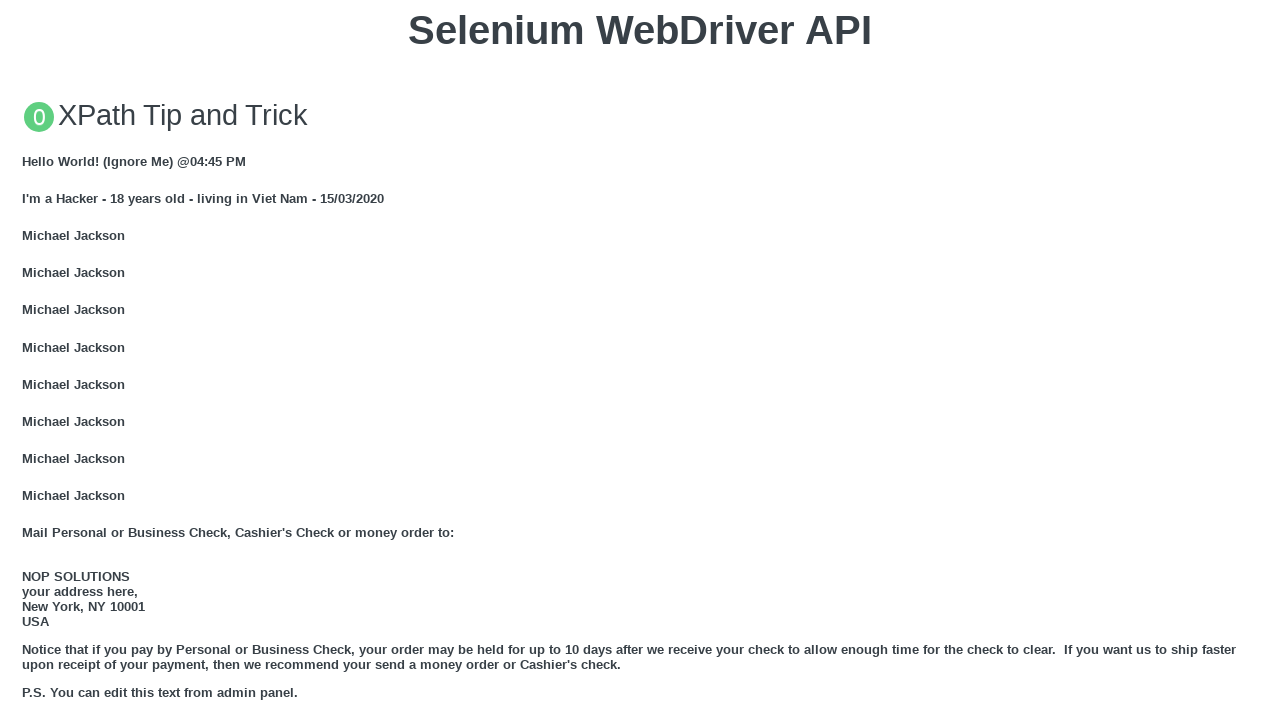

Verified radio button #under_18 is initially unchecked
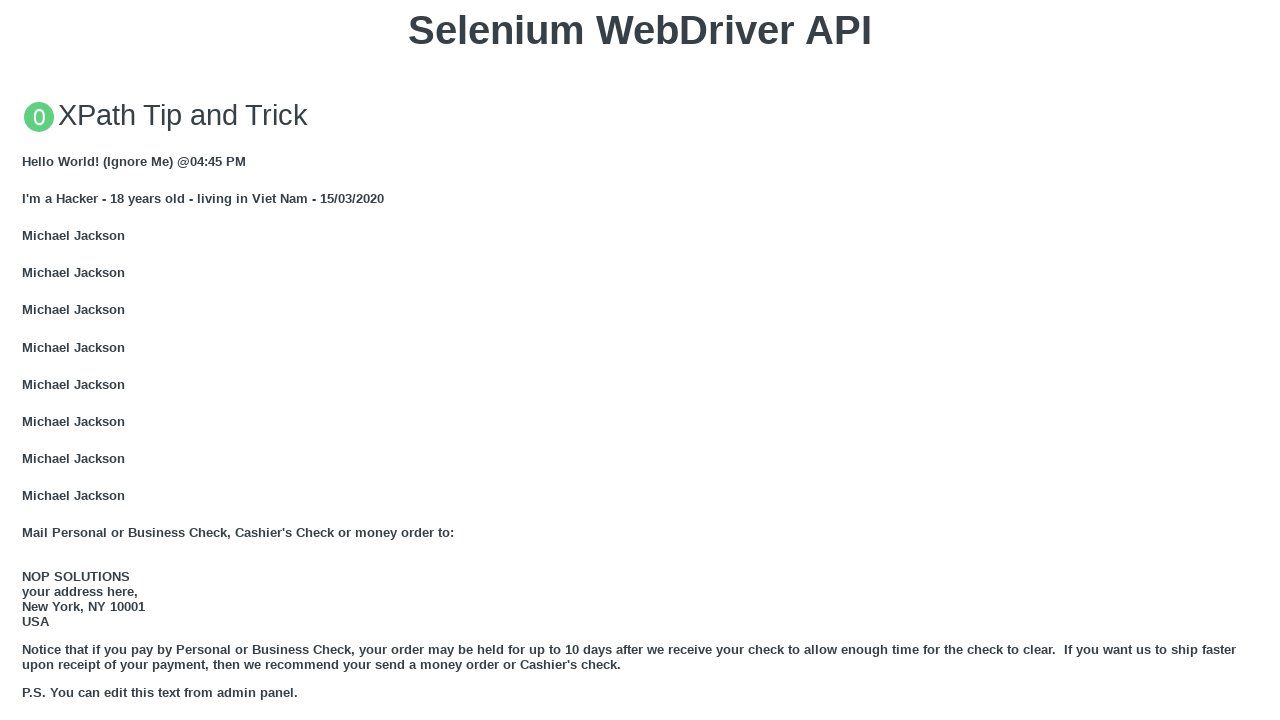

Verified checkbox #development is initially unchecked
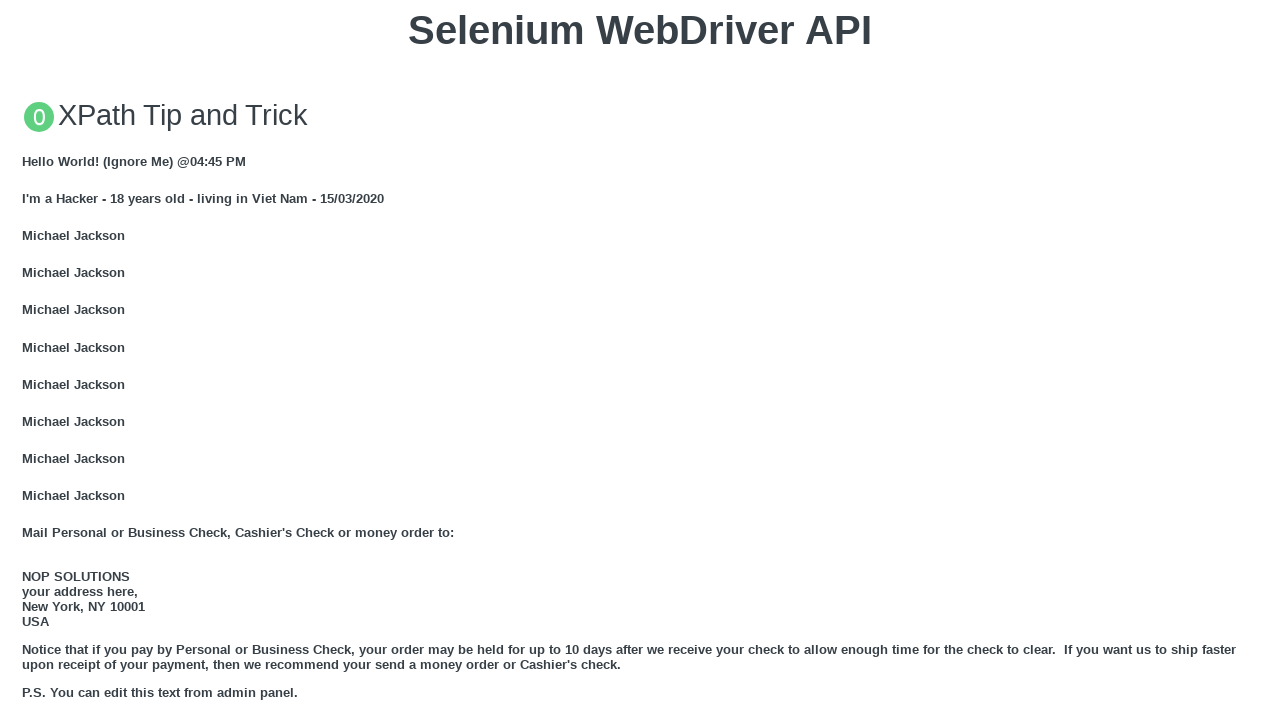

Clicked radio button #under_18 at (28, 360) on #under_18
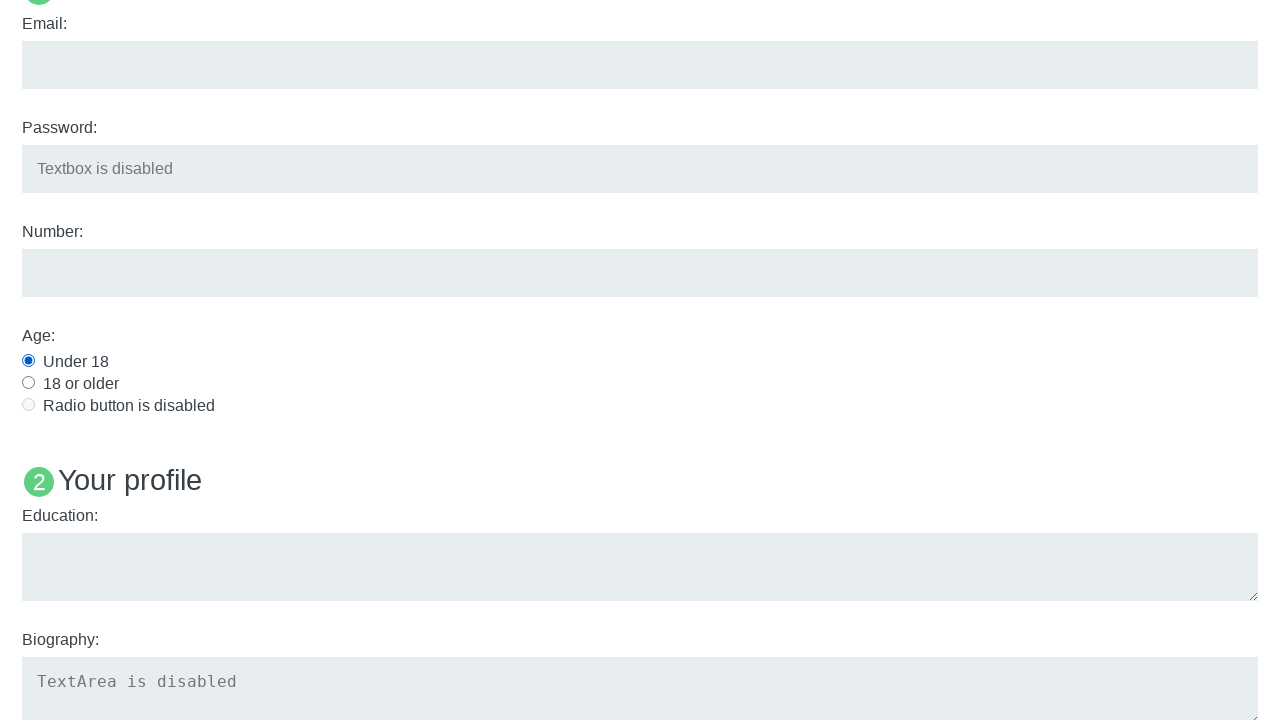

Clicked checkbox #development at (28, 361) on #development
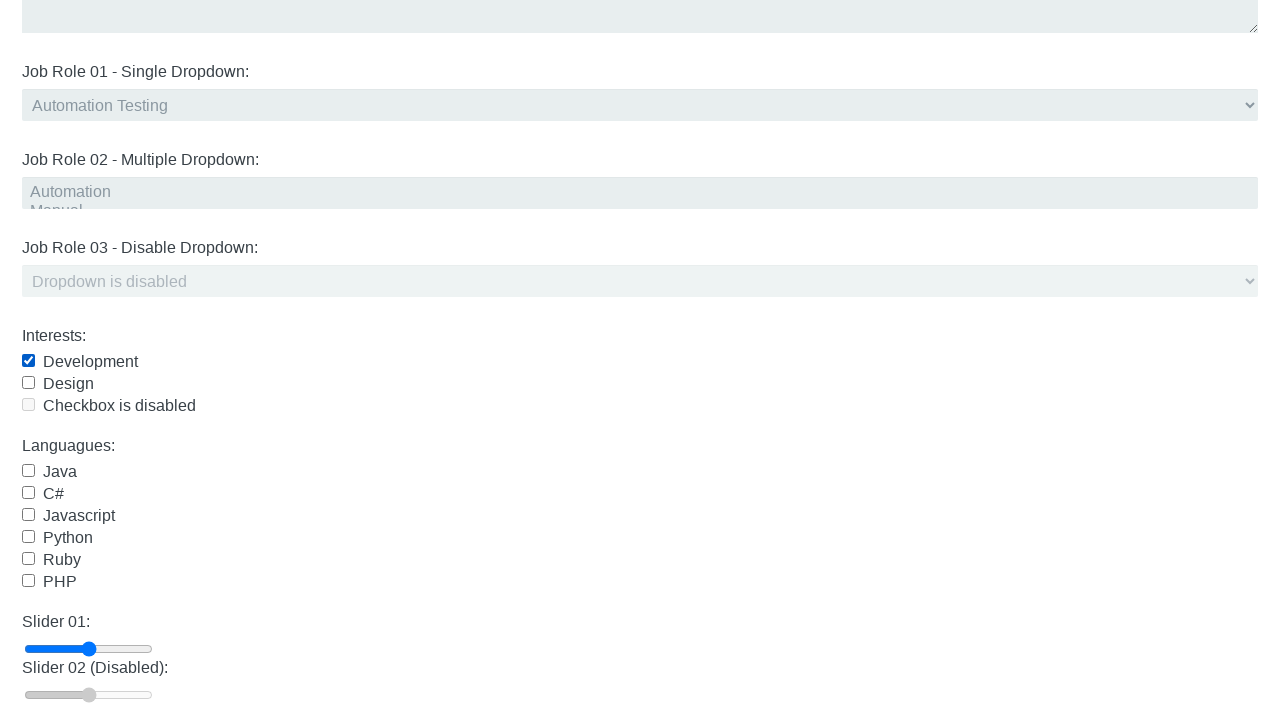

Waited 3 seconds for selection to complete
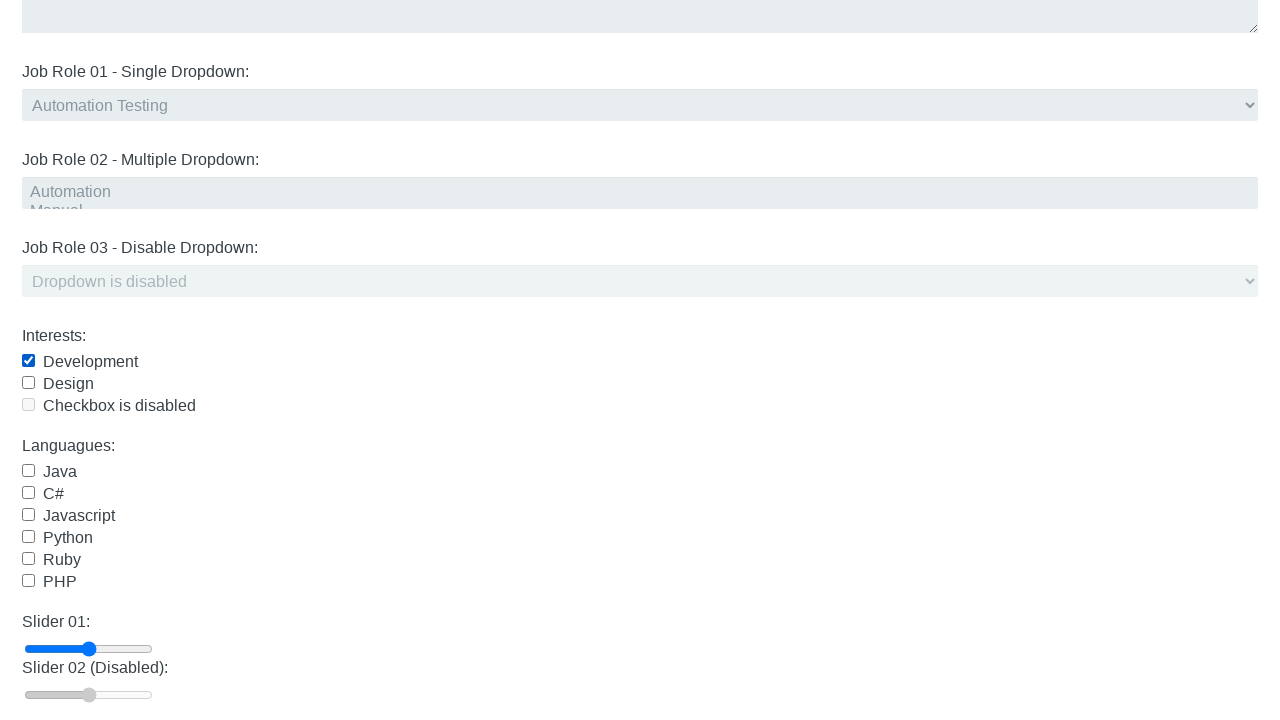

Verified radio button #under_18 is now checked
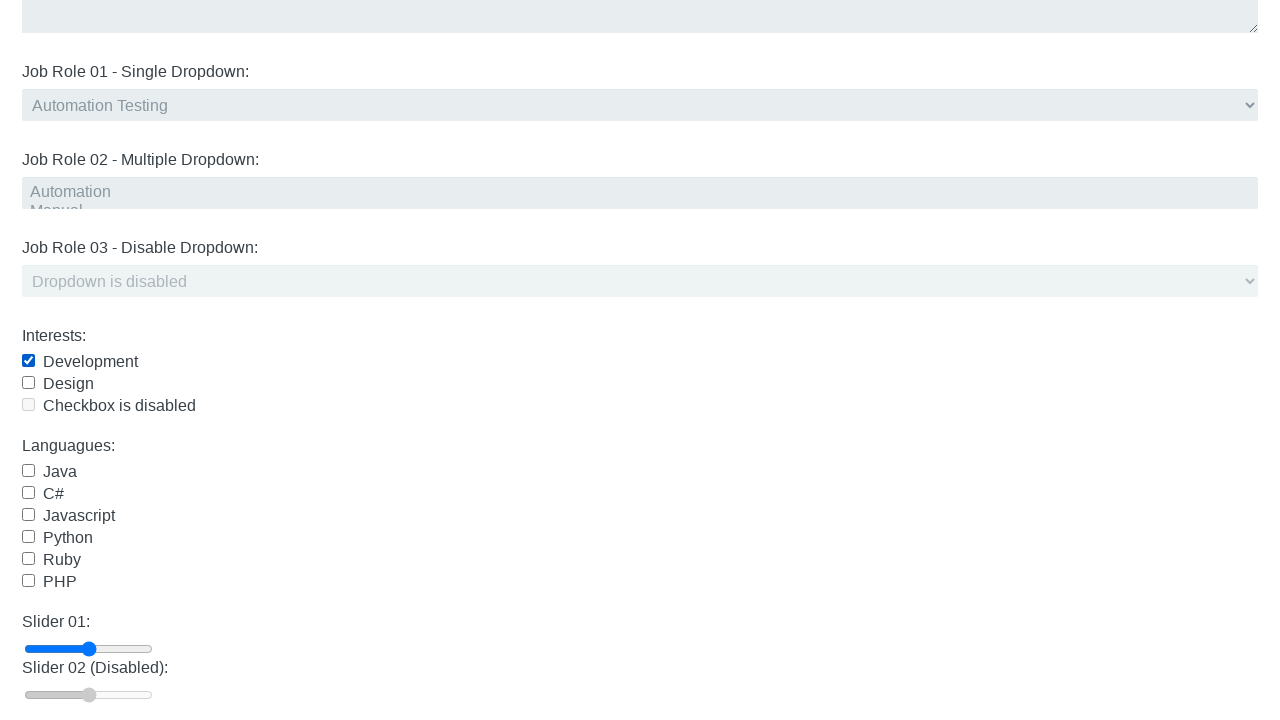

Verified checkbox #development is now checked
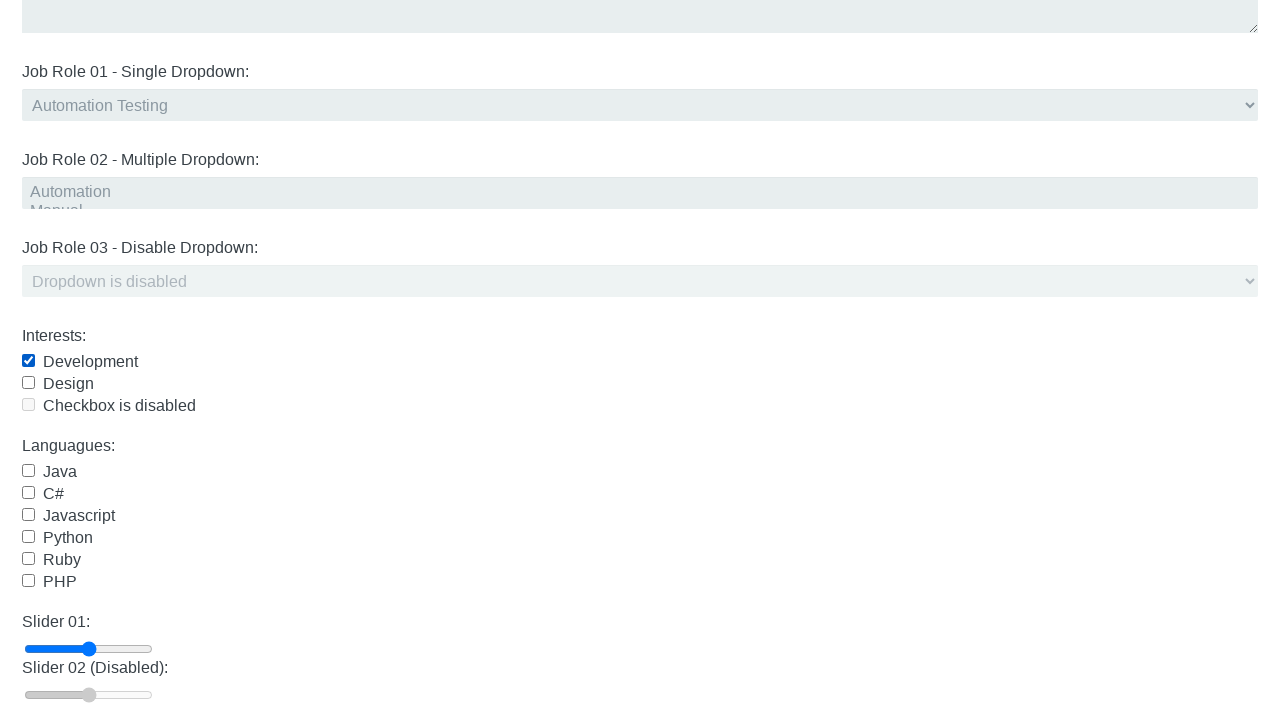

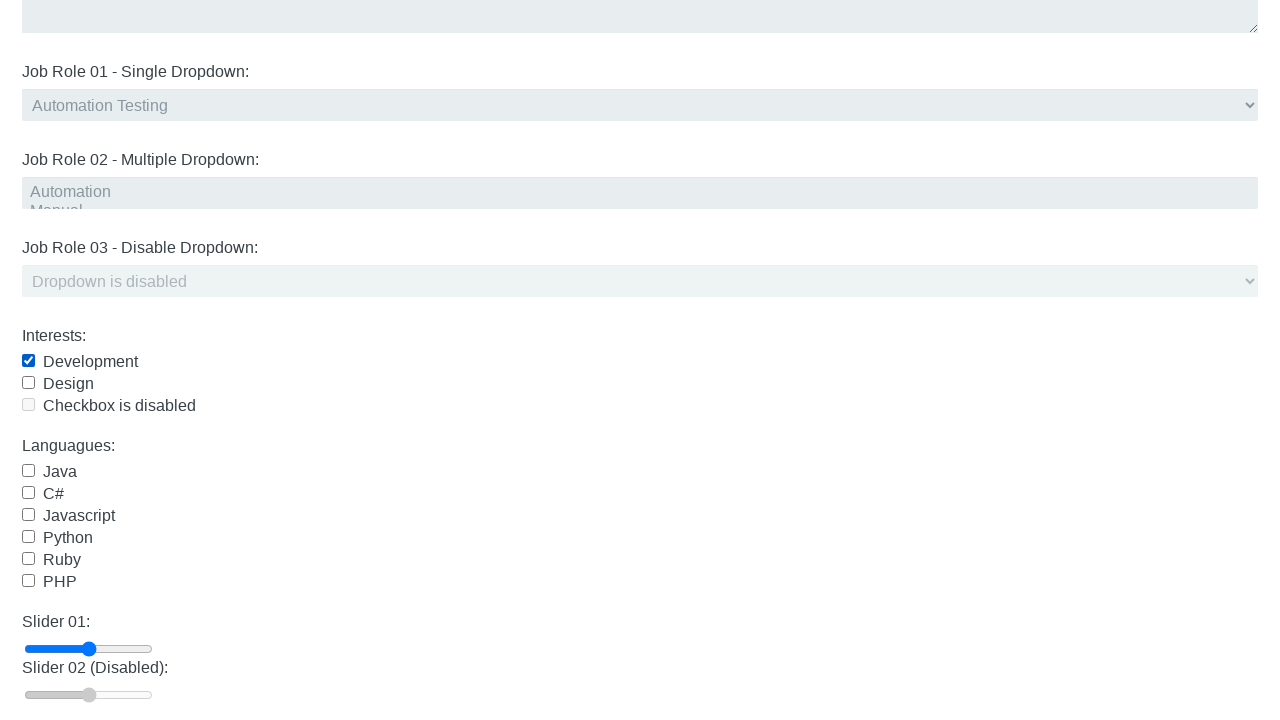